Tests handling of a prompt dialog by clicking a prompt button, entering a name value, accepting the dialog, and verifying the personalized greeting message

Starting URL: https://testautomationpractice.blogspot.com/

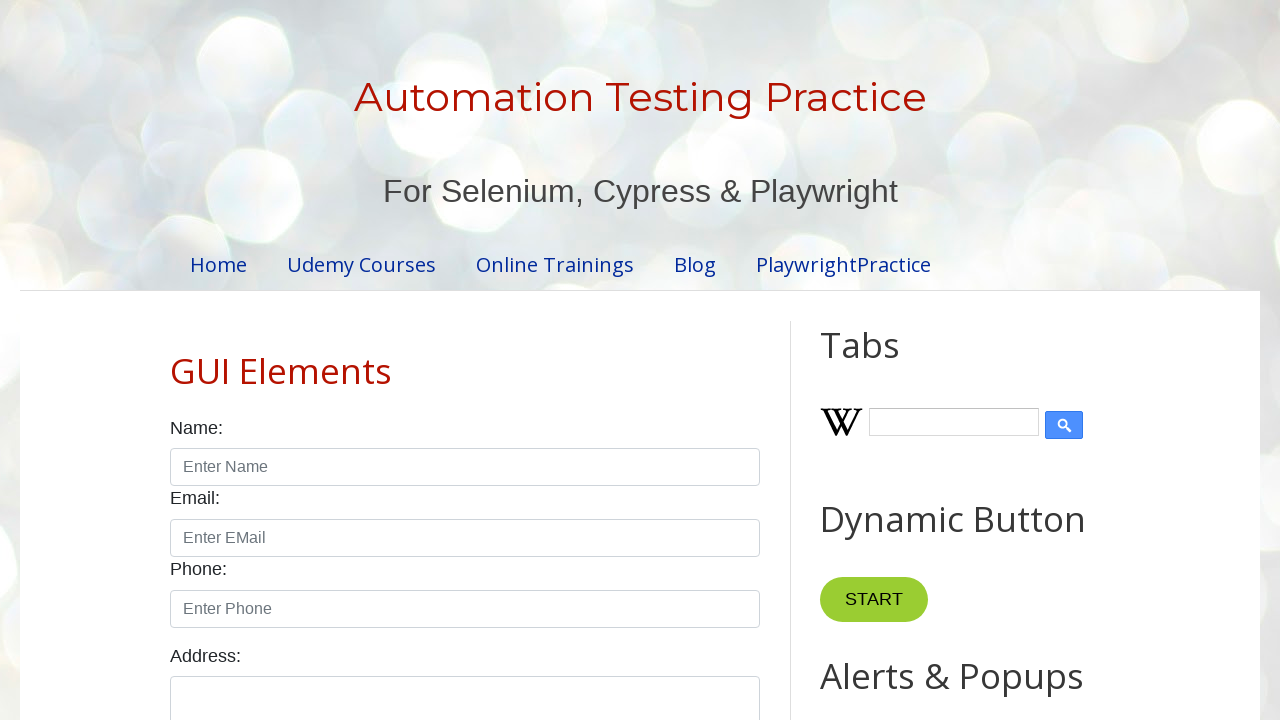

Set up dialog handler for prompt dialogs
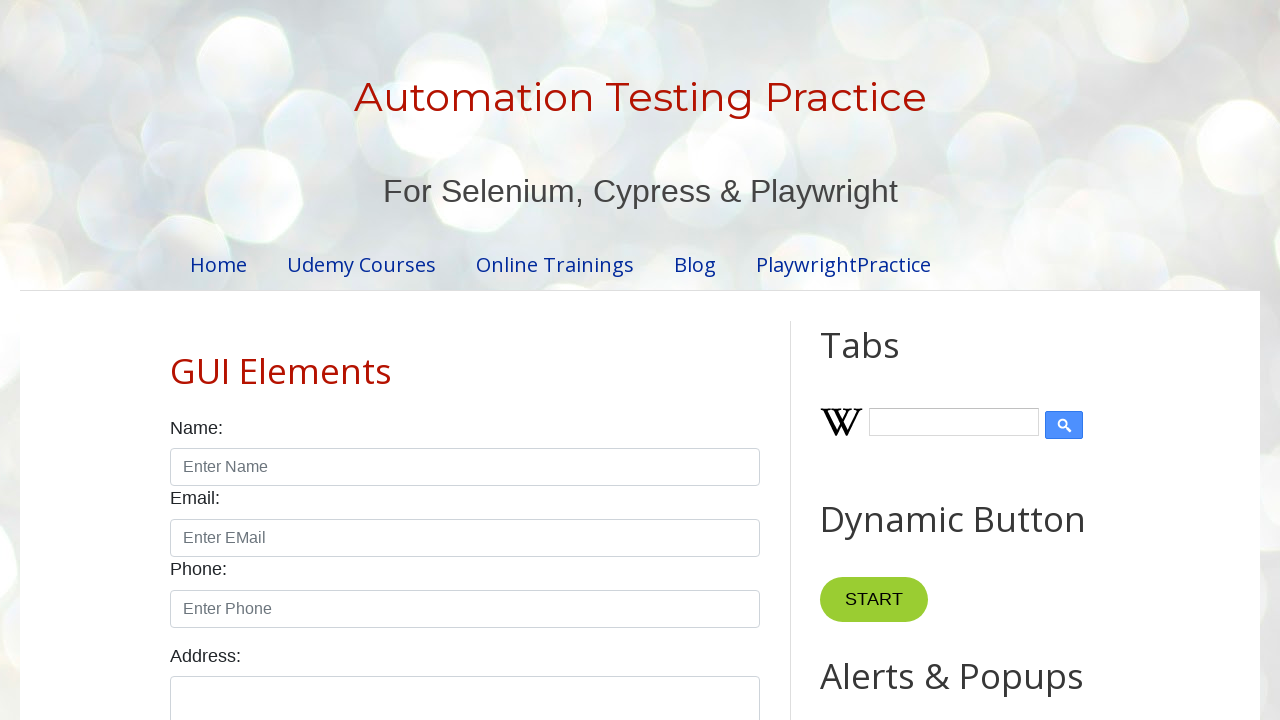

Clicked the prompt button at (890, 360) on xpath=//button[@id='promptBtn']
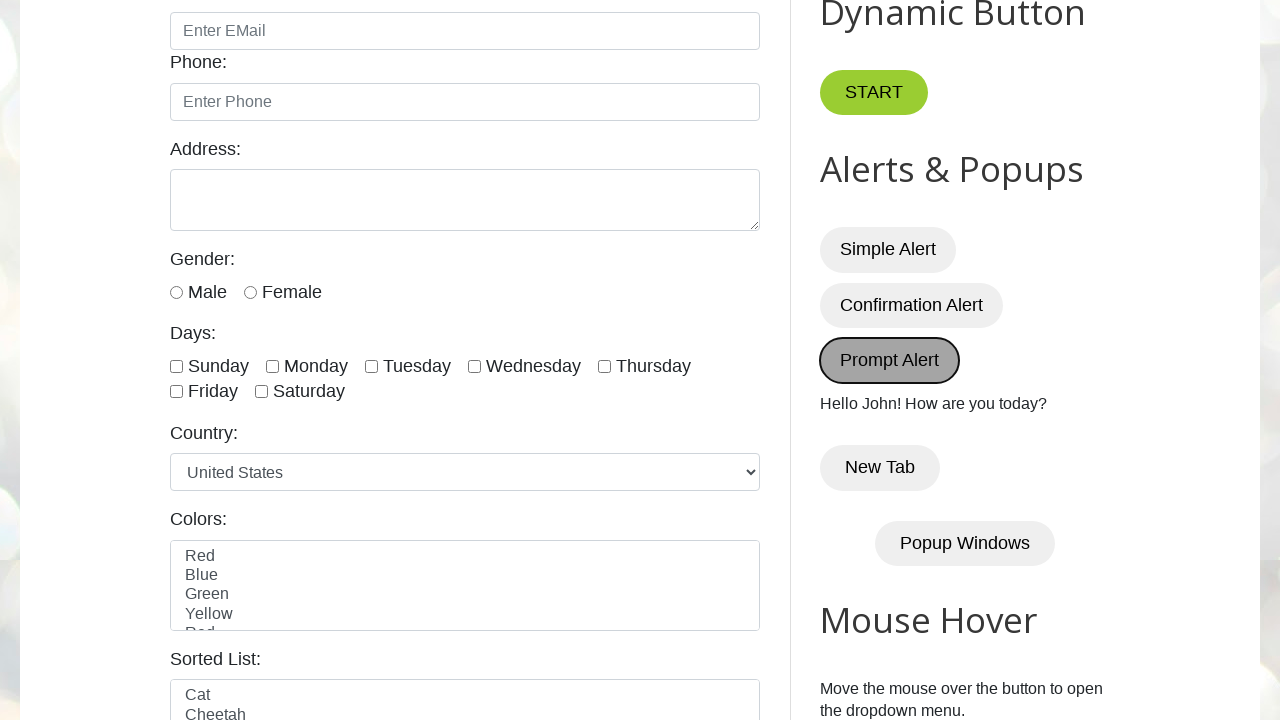

Greeting message element appeared
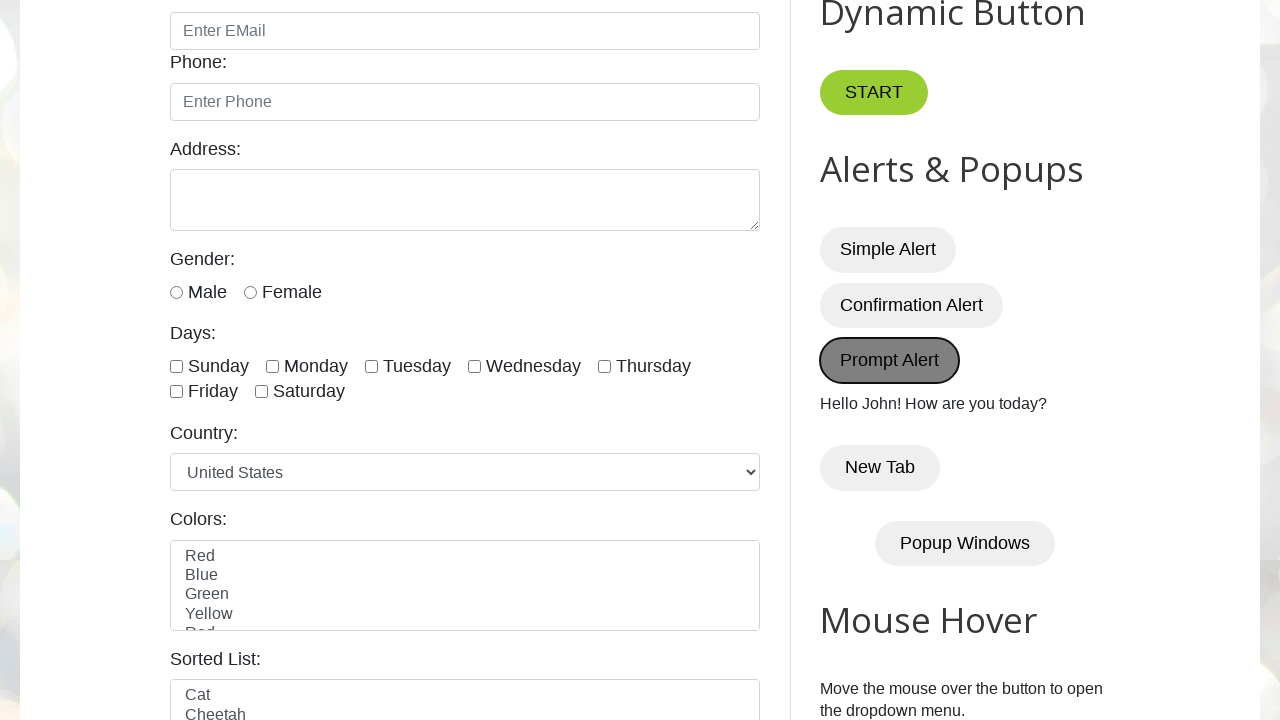

Verified personalized greeting message 'Hello John! How are you today?' is displayed
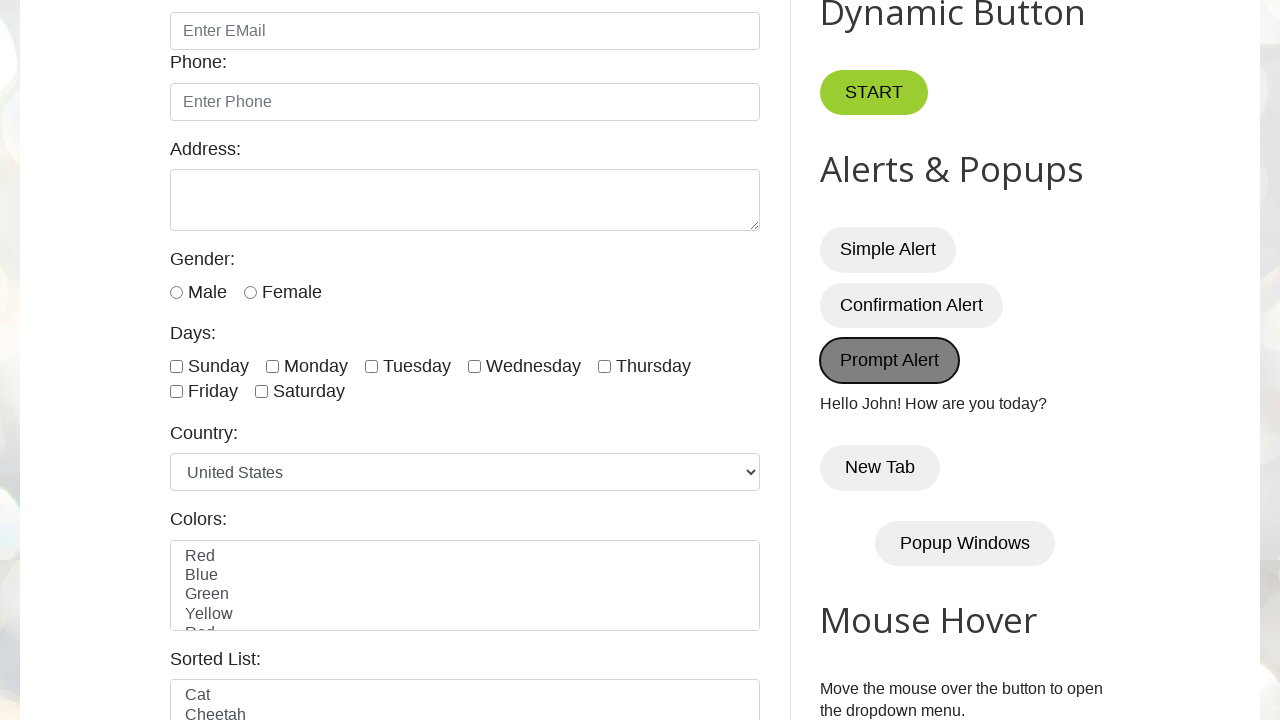

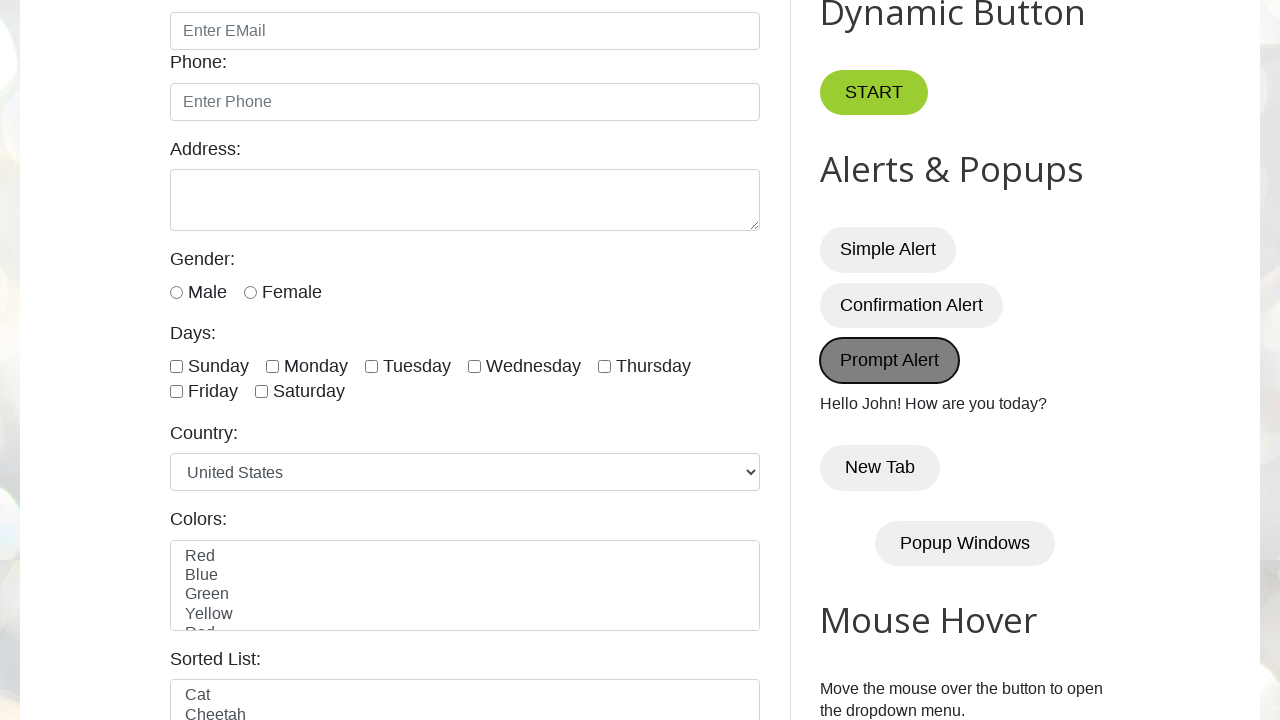